Tests AJAX functionality by clicking a button and waiting for the dynamically loaded content to appear

Starting URL: http://uitestingplayground.com/ajax

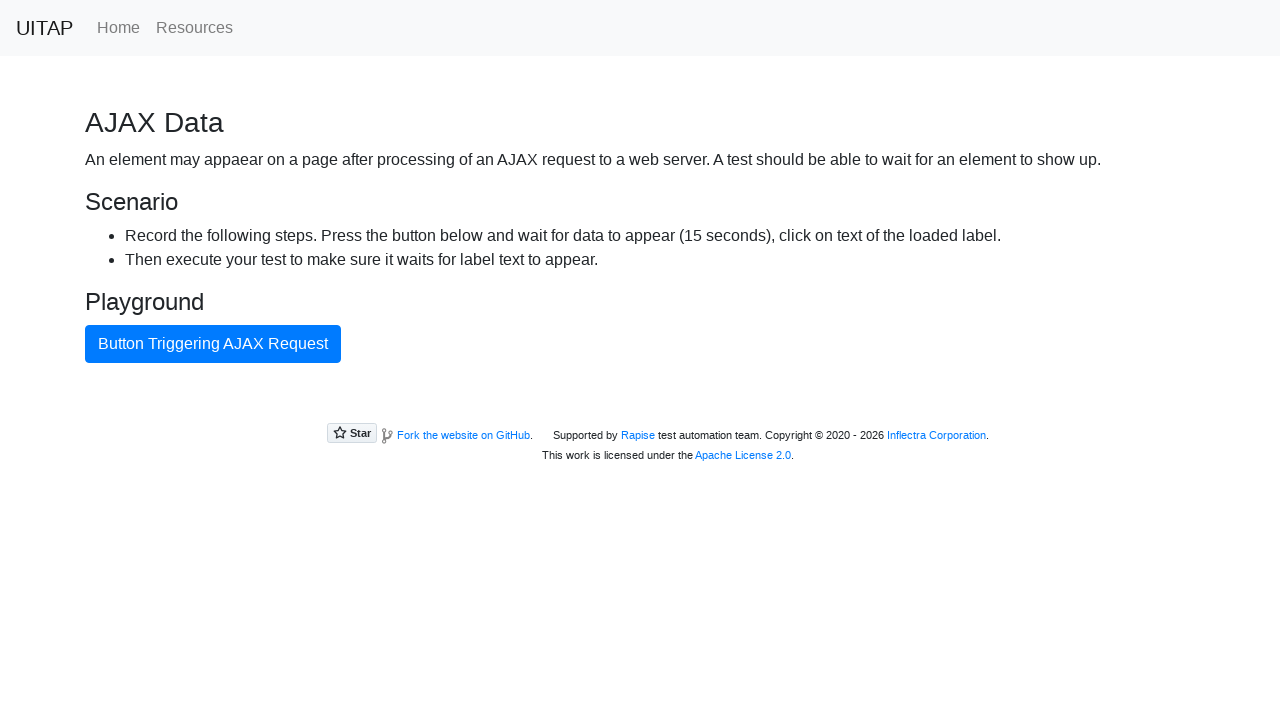

Clicked the blue AJAX button at (213, 344) on #ajaxButton
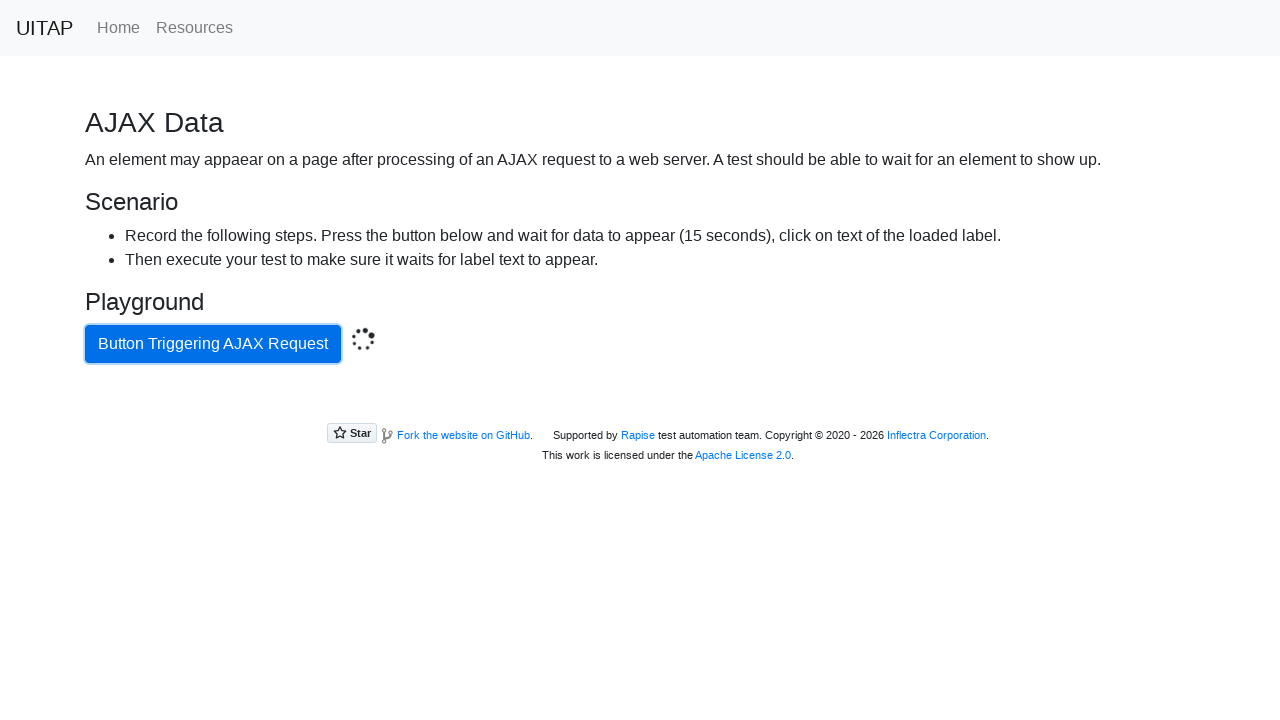

Waited for and confirmed dynamically loaded content appeared with AJAX success message
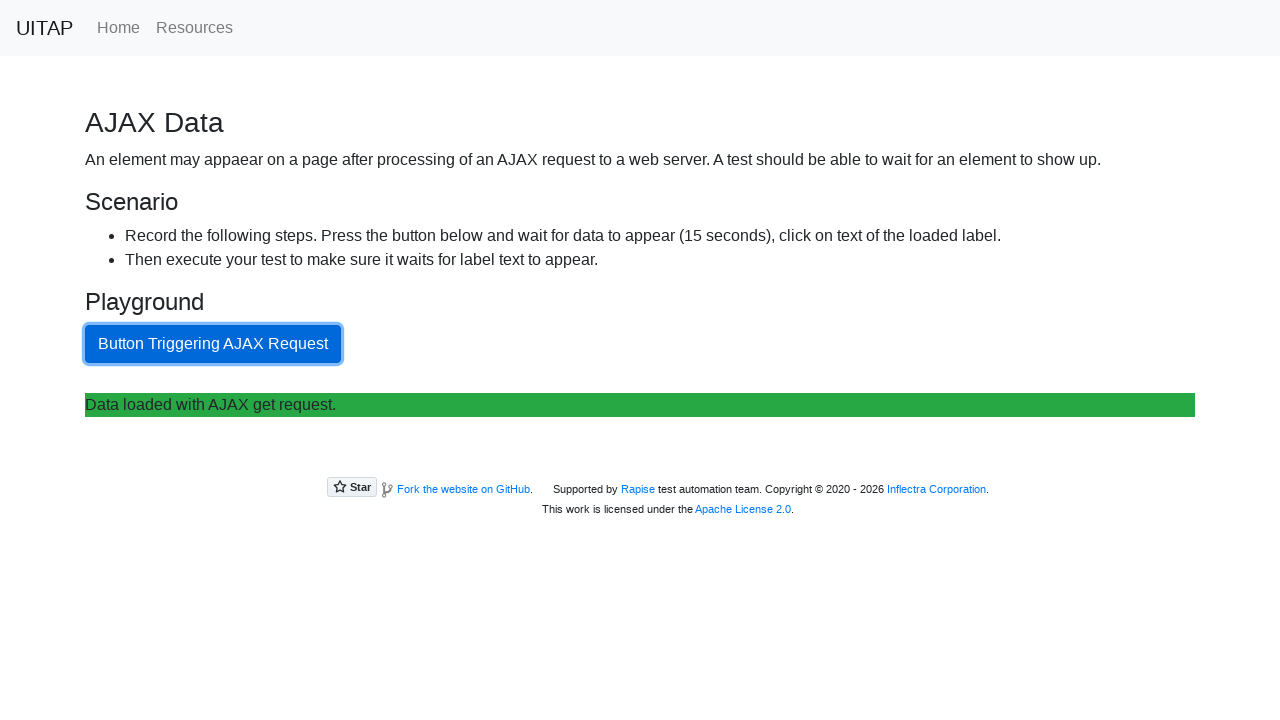

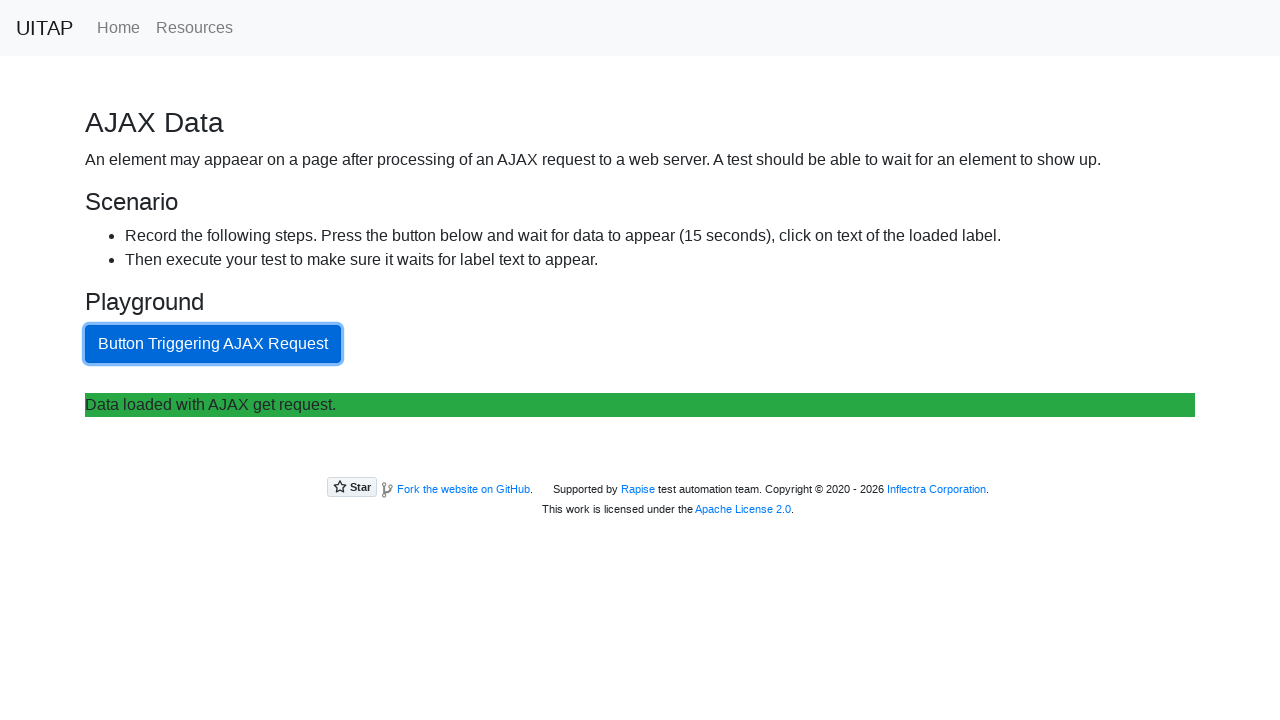